Tests the Health BC patient registration portal by registering a person in the user's care (as a legal guardian), filling out personal information including name, PHN, and date of birth, then proceeding through the registration flow.

Starting URL: https://healthbc--hlthbcuatx.sandbox.my.site.com/primarycarepatientregistration/s/

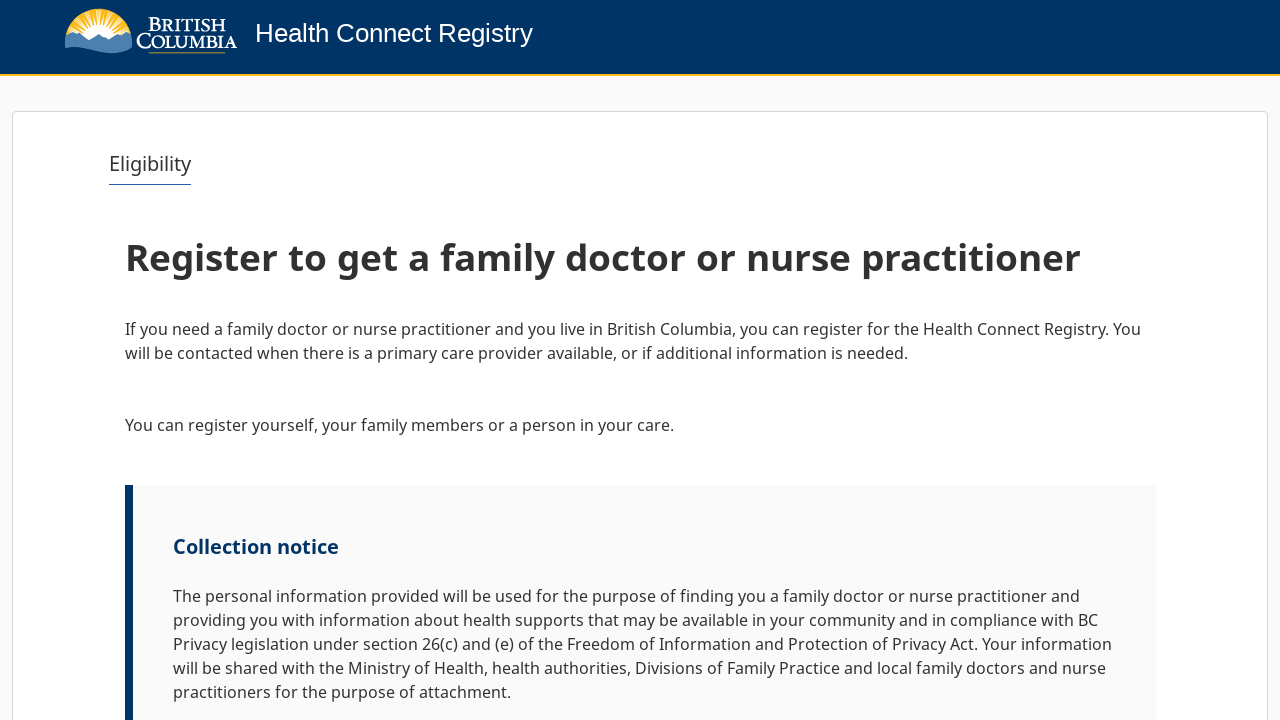

Clicked Next button to start registration at (1092, 660) on internal:role=button[name="Next"i]
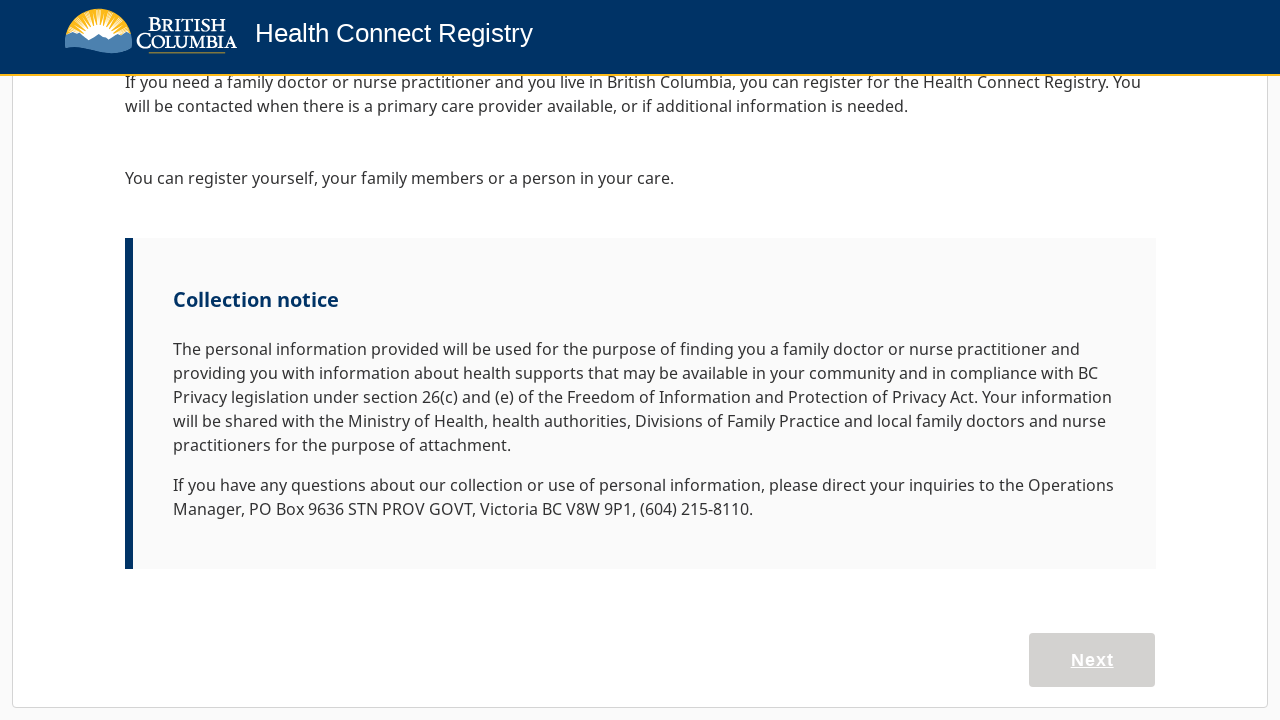

Clicked heading 'I am registering a person in' at (895, 578) on internal:role=heading[name="I am registering a person in"i]
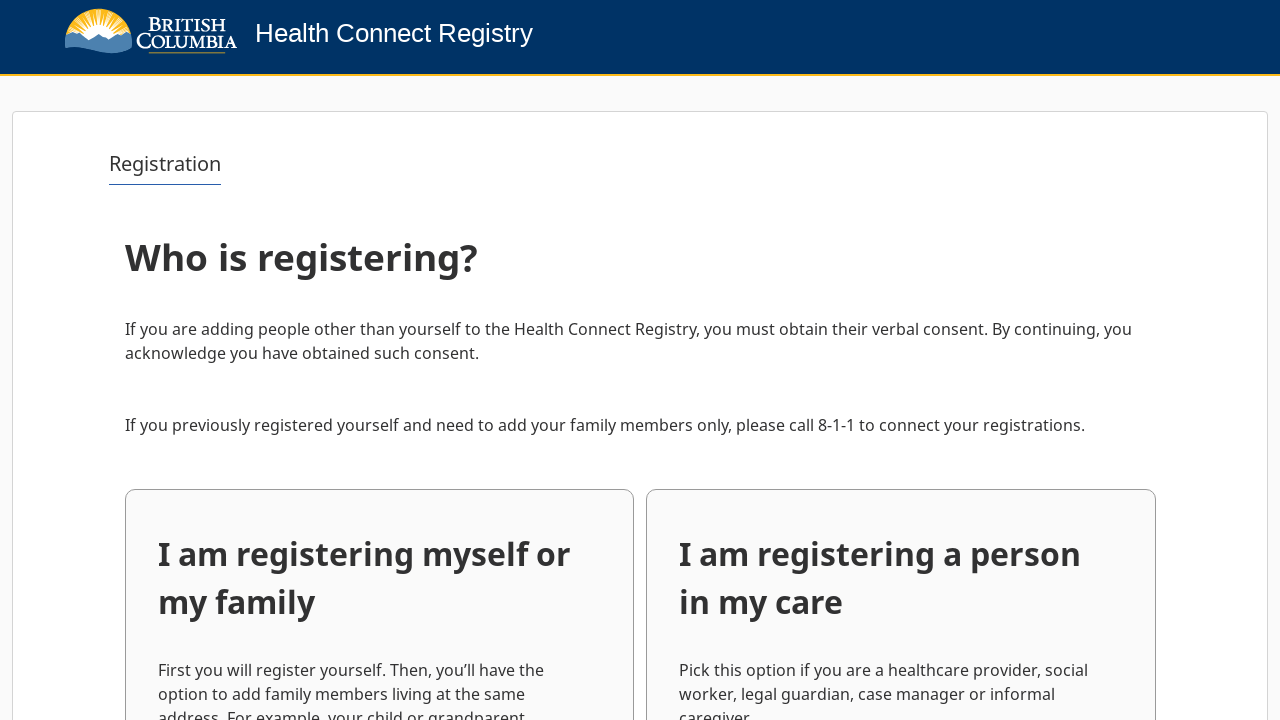

Clicked button 'Register a person in my care' at (901, 611) on internal:role=button[name="Register a person in my care"i]
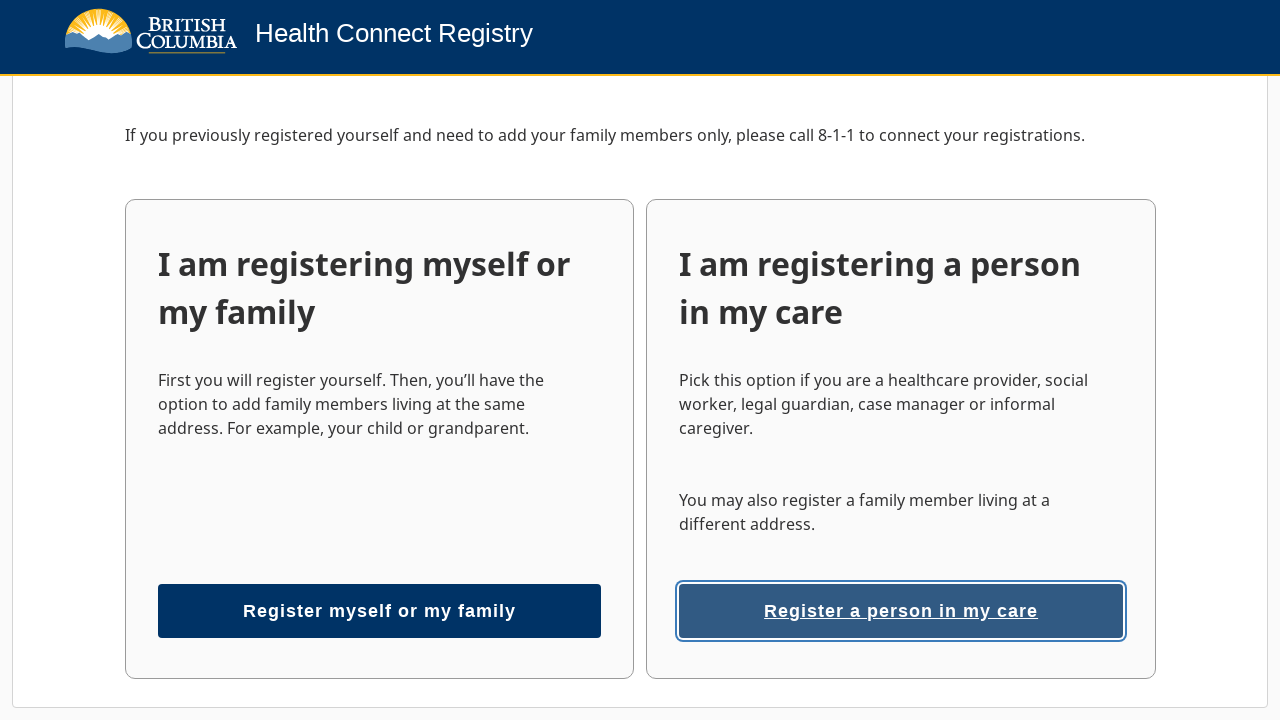

Clicked relationship dropdown at (375, 704) on internal:role=combobox[name="Your relationship to this"i]
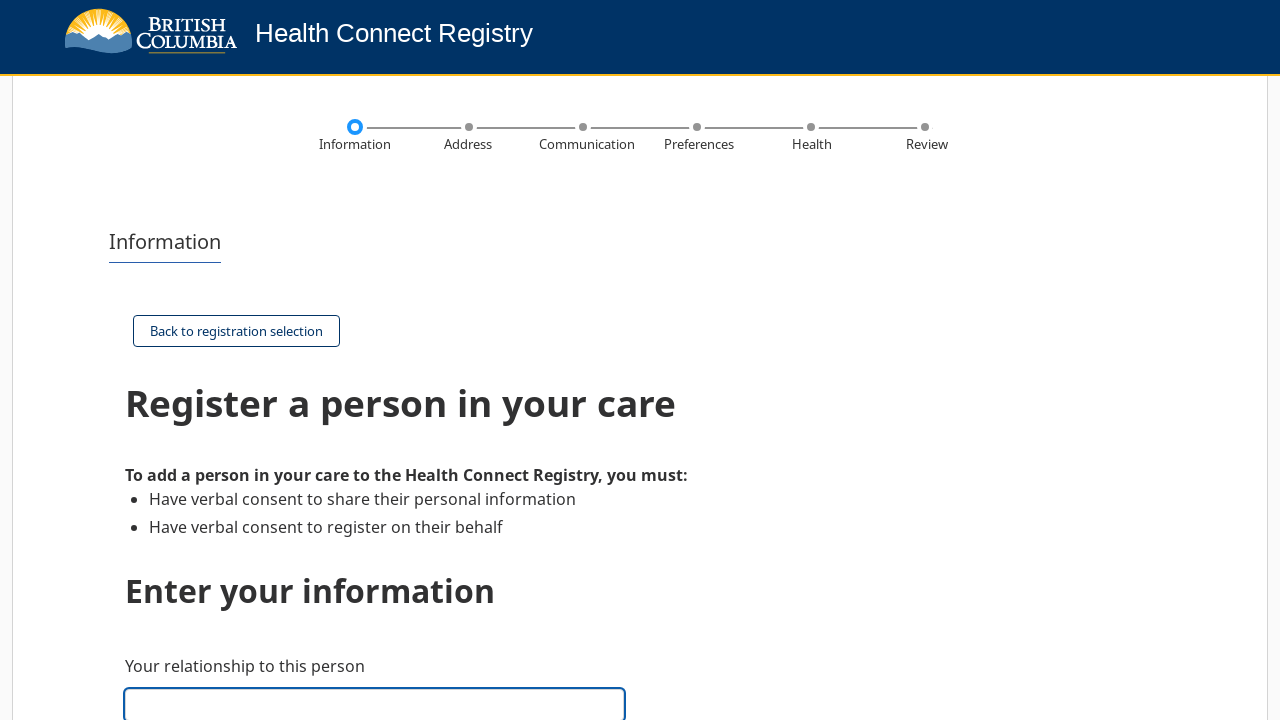

Selected 'Legal guardian' from relationship dropdown at (180, 360) on internal:text="Legal guardian"s
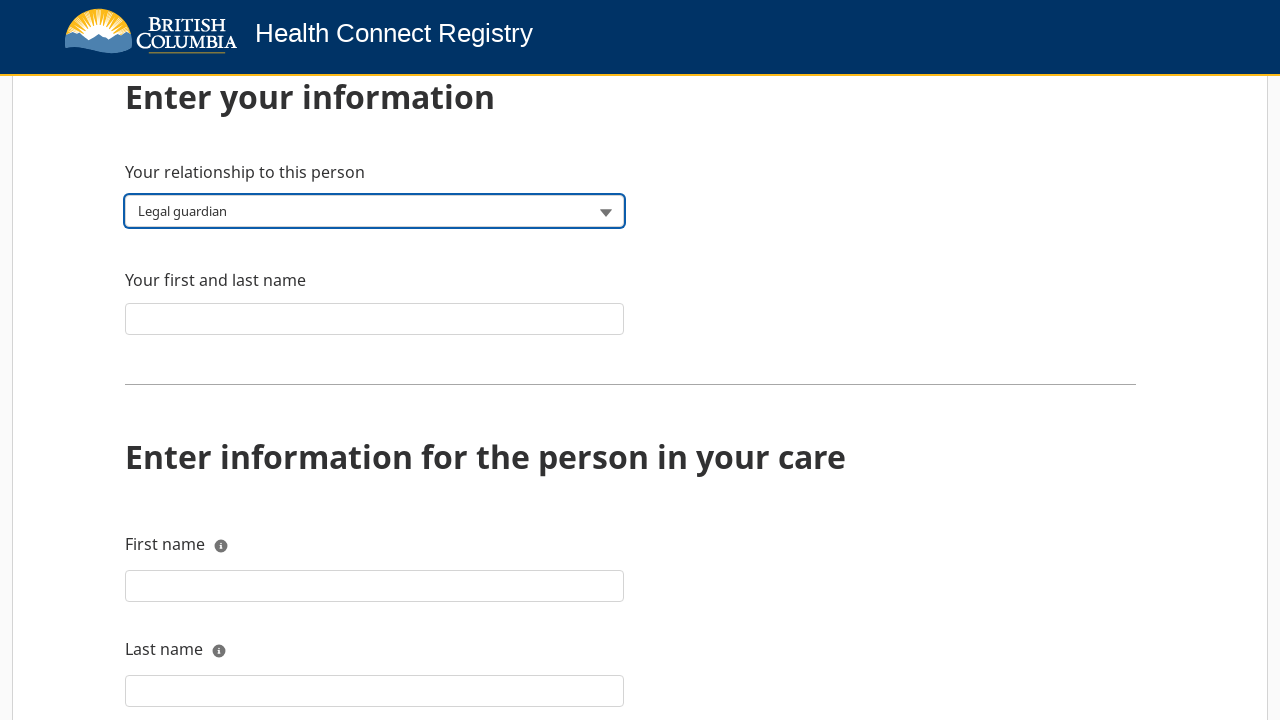

Clicked guardian name field at (375, 318) on internal:label="Your first and last name"i
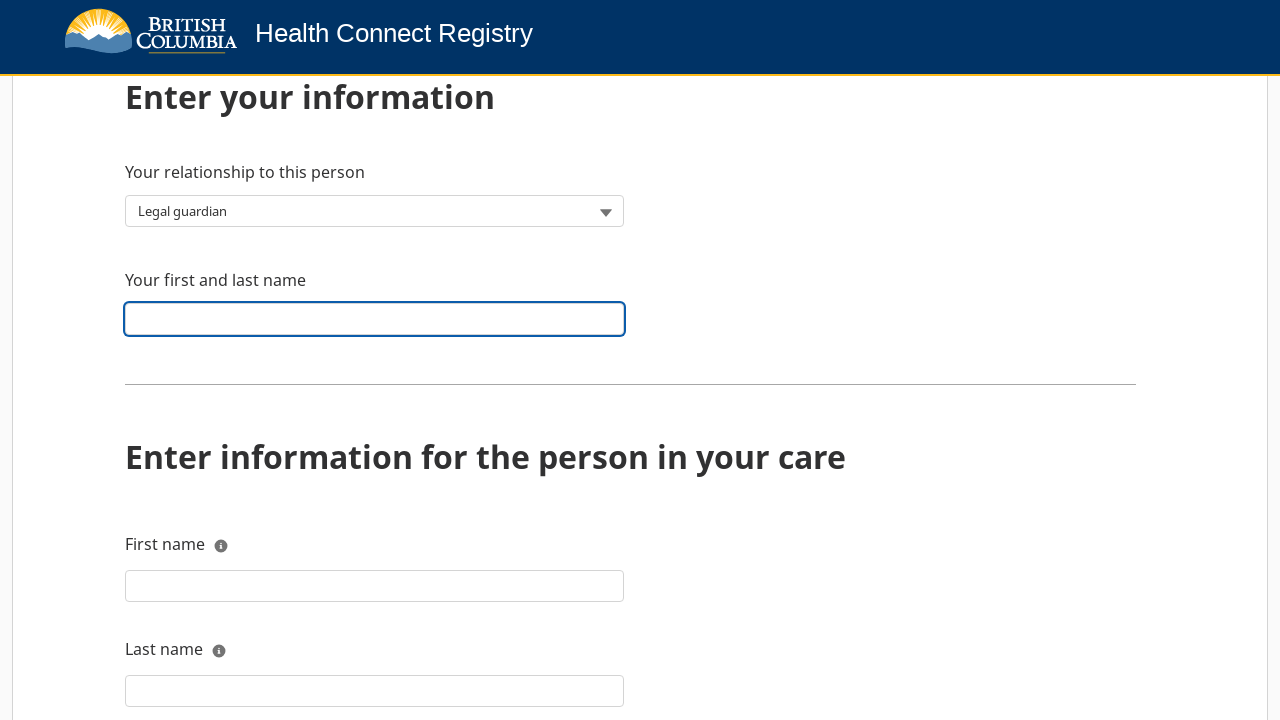

Filled guardian name with 'TestBot LegalGuardianName' on internal:label="Your first and last name"i
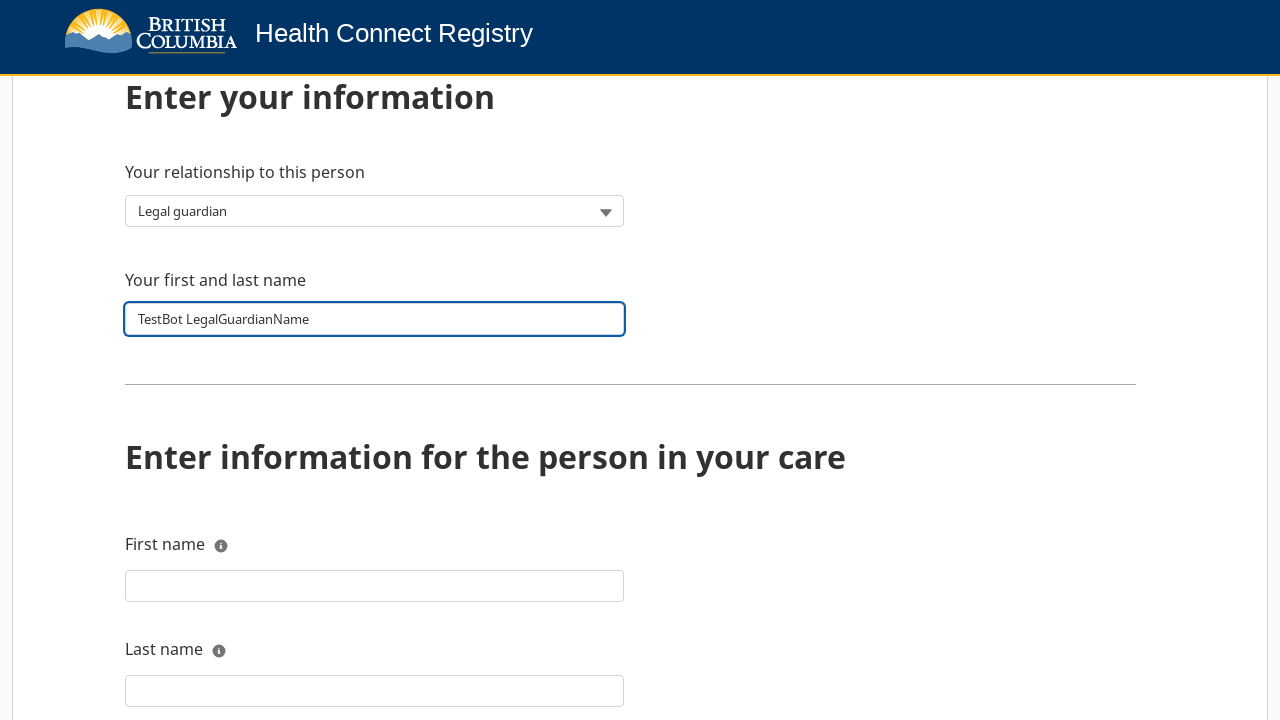

Clicked patient first name field at (375, 586) on internal:label="First name"s
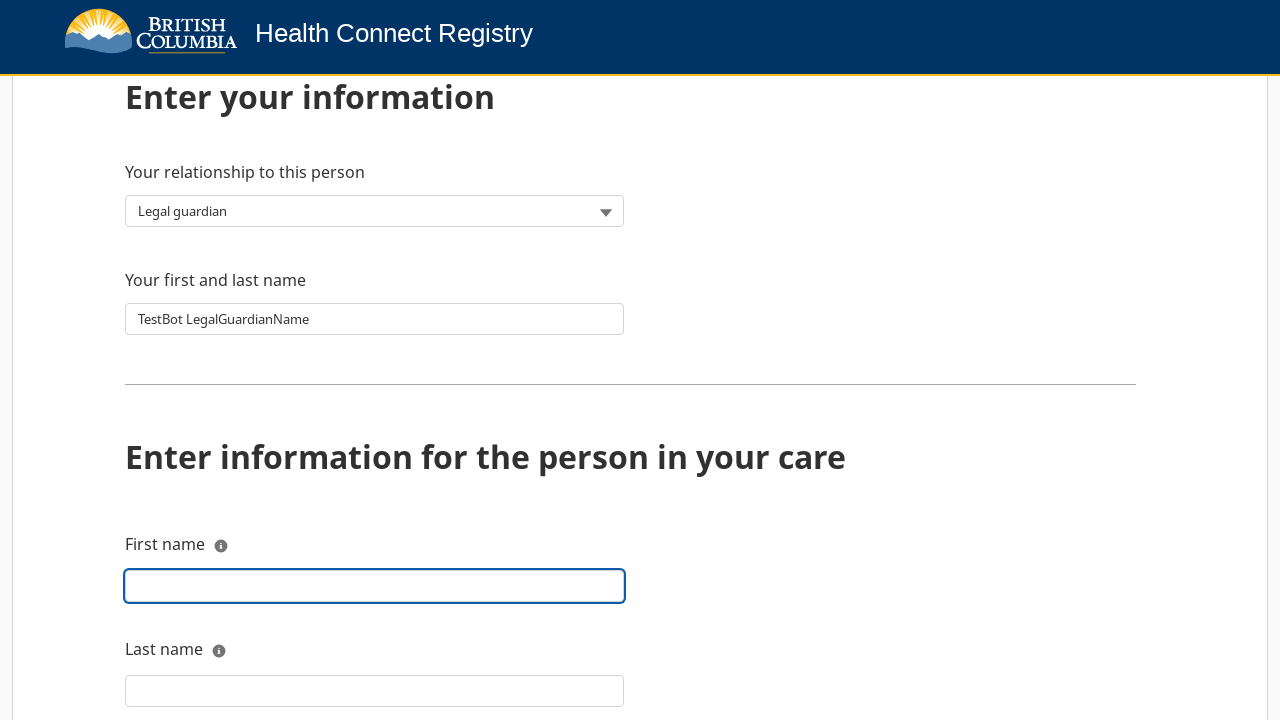

Filled patient first name with 'Marcus' on internal:label="First name"s
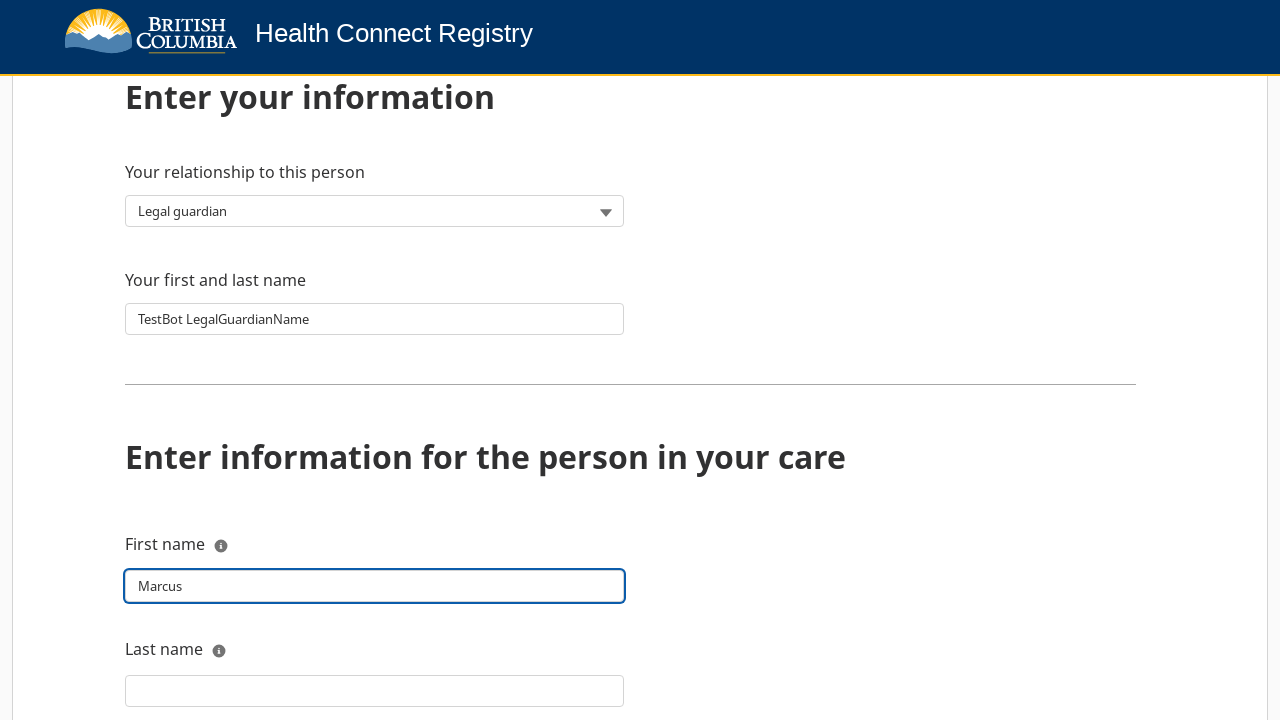

Clicked patient last name field at (375, 691) on internal:label="Last name"s
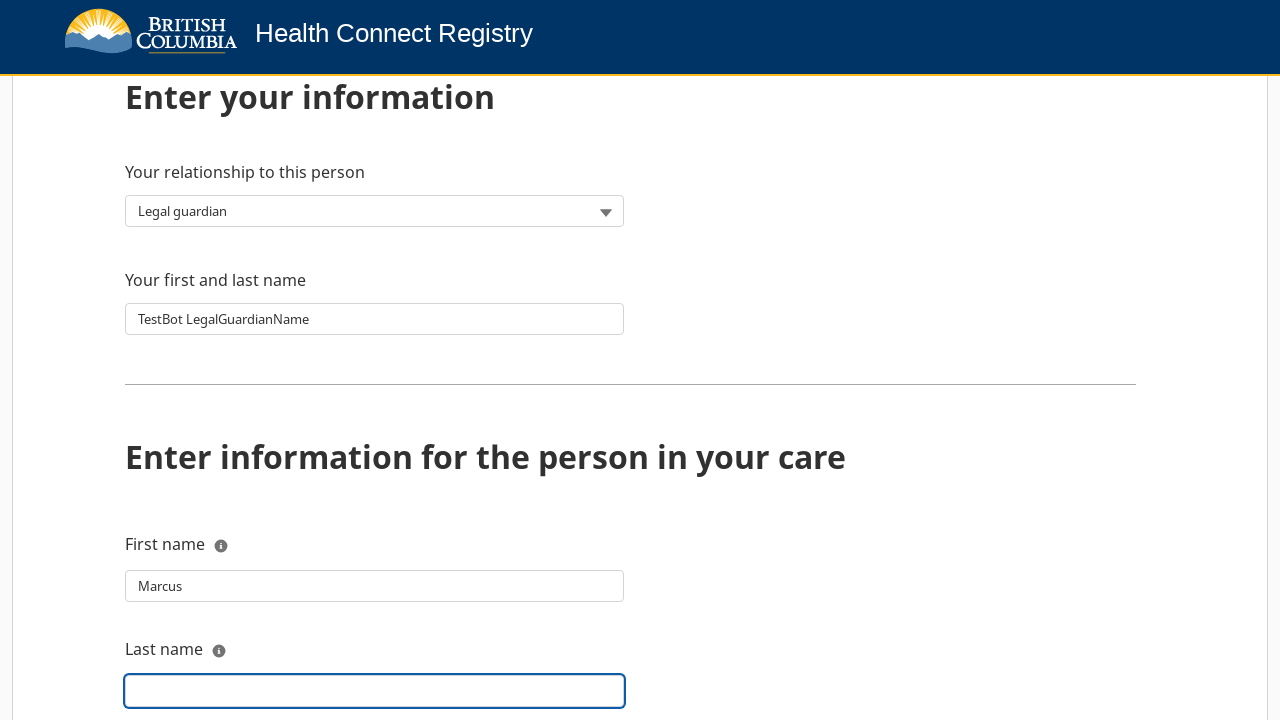

Filled patient last name with 'Thompson' on internal:label="Last name"s
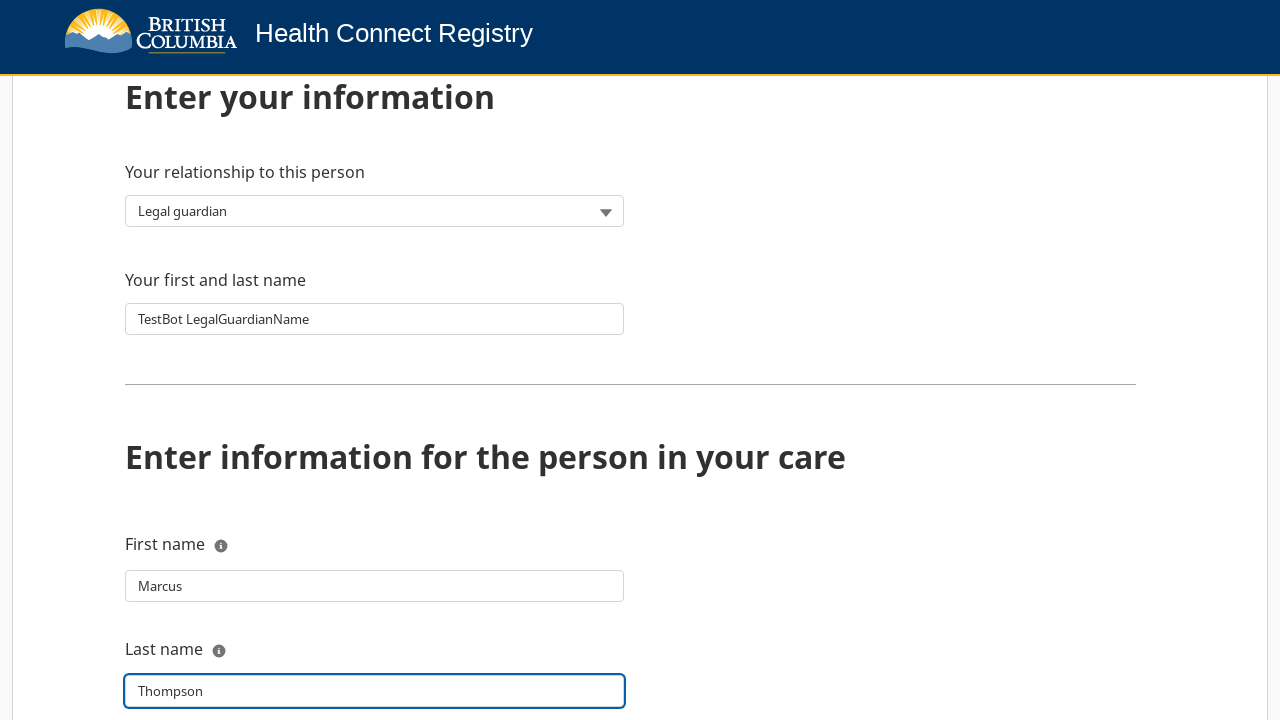

Clicked Personal Health Number field at (375, 430) on internal:label="Personal Health Number (PHN)"s
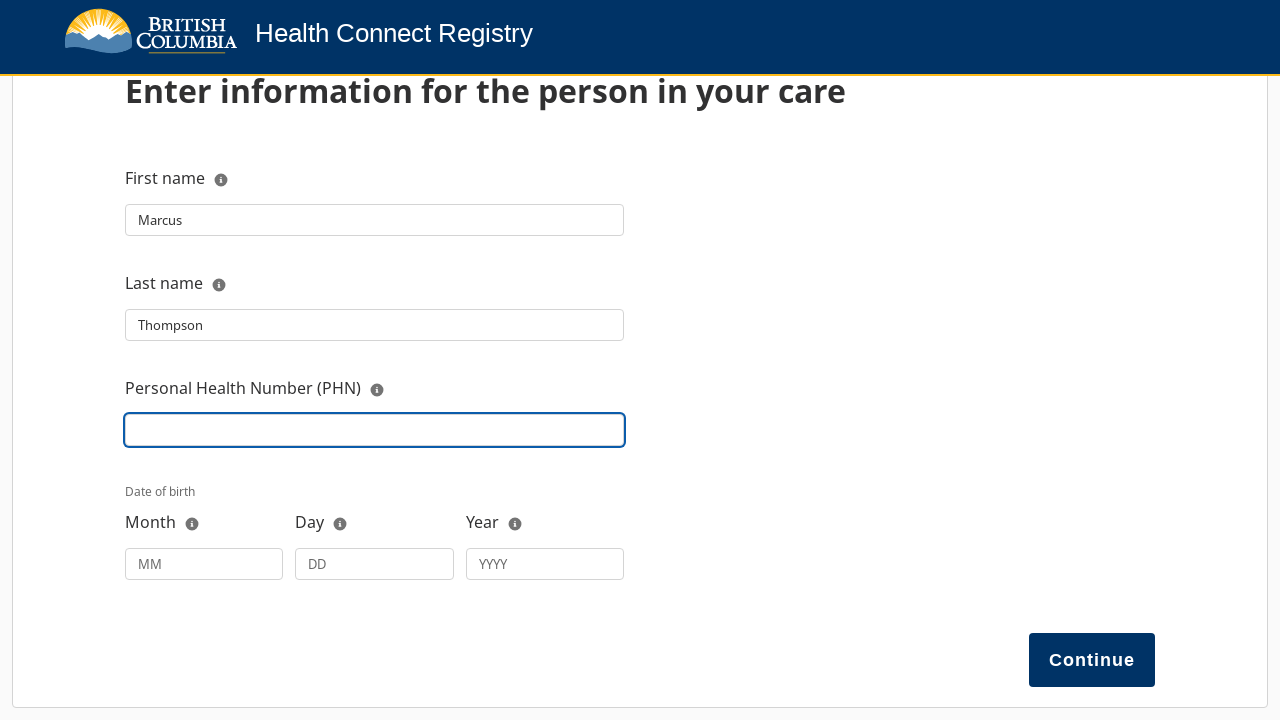

Filled Personal Health Number with '9873026889' on internal:label="Personal Health Number (PHN)"s
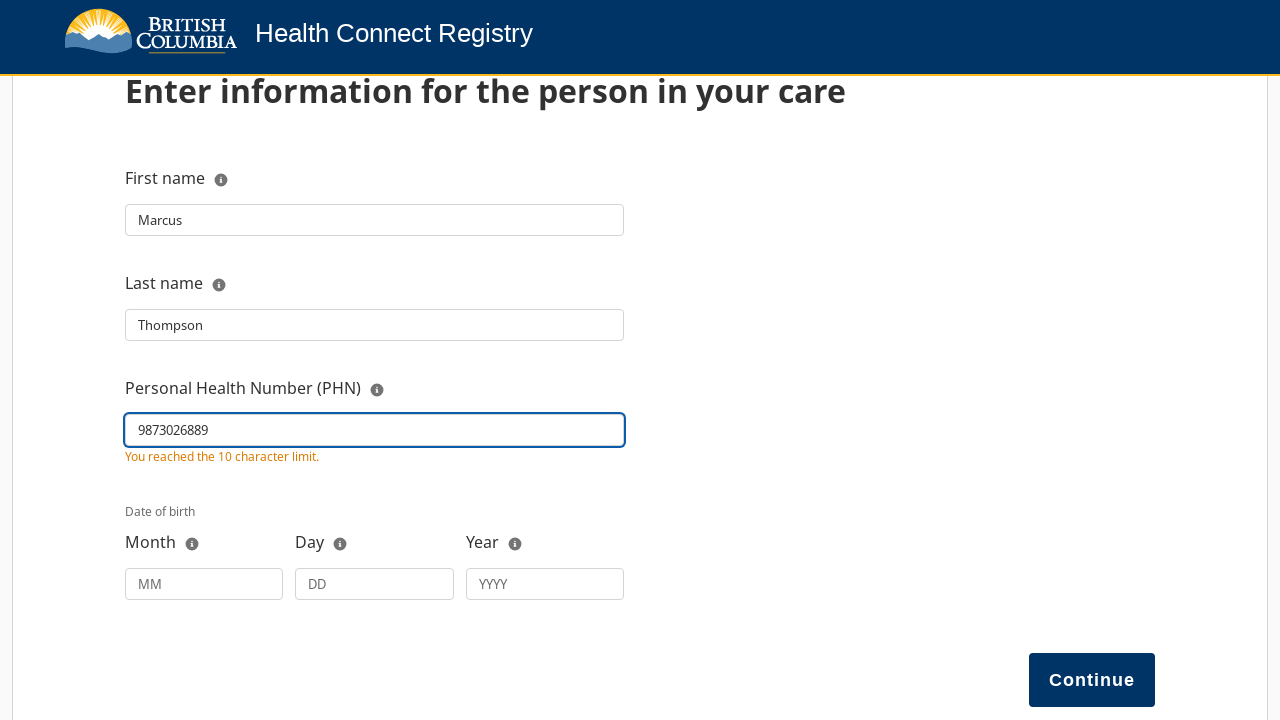

Clicked date of birth month field at (204, 584) on internal:attr=[placeholder="MM"i]
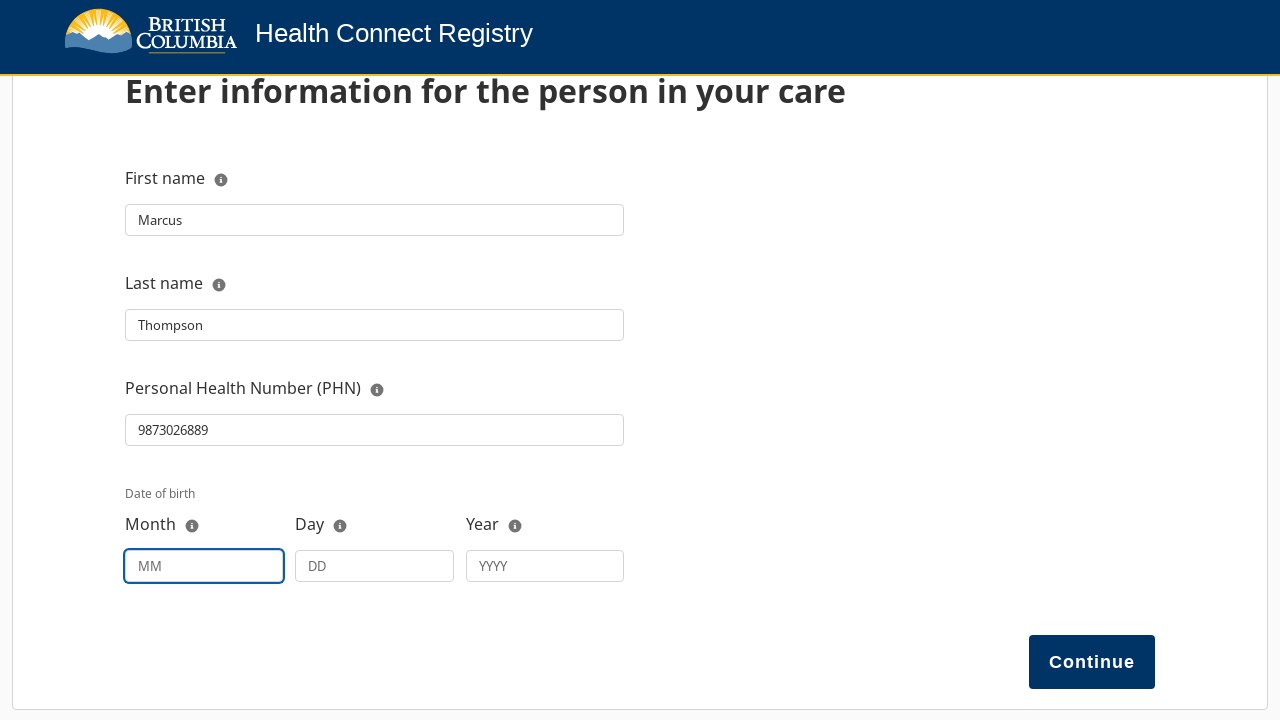

Filled date of birth month with '03' on internal:attr=[placeholder="MM"i]
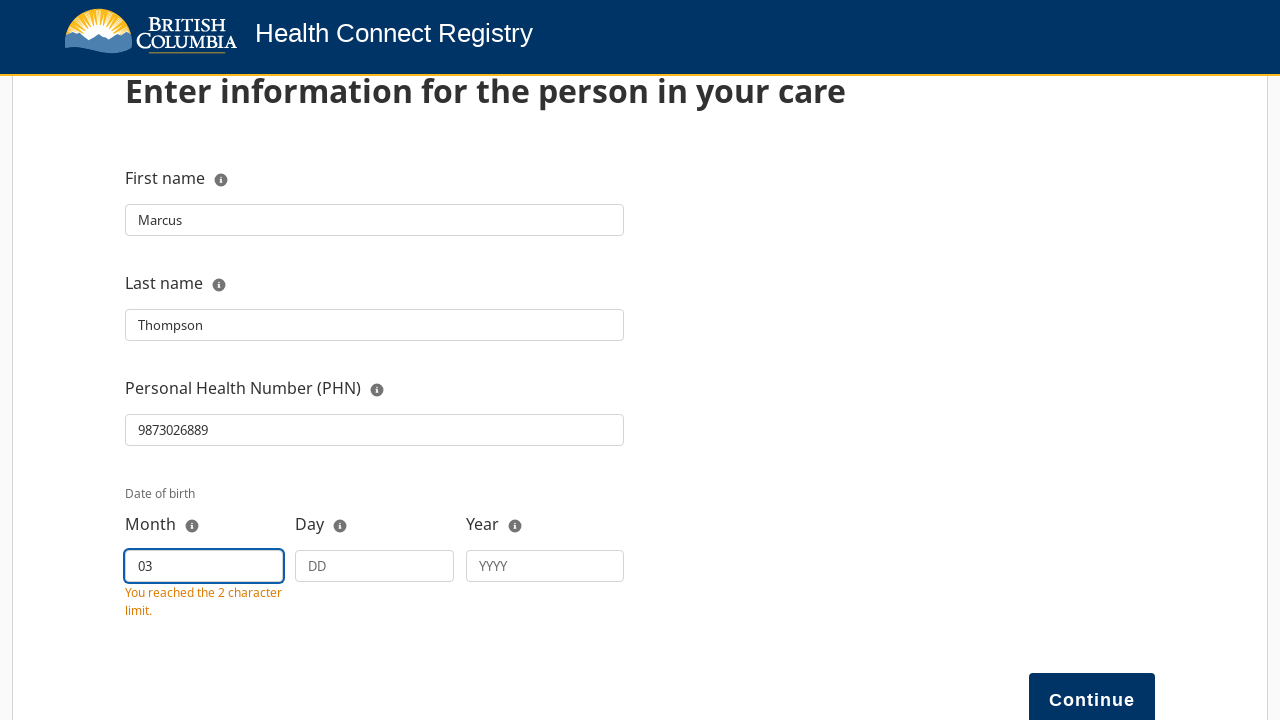

Clicked date of birth day field at (375, 566) on internal:attr=[placeholder="DD"i]
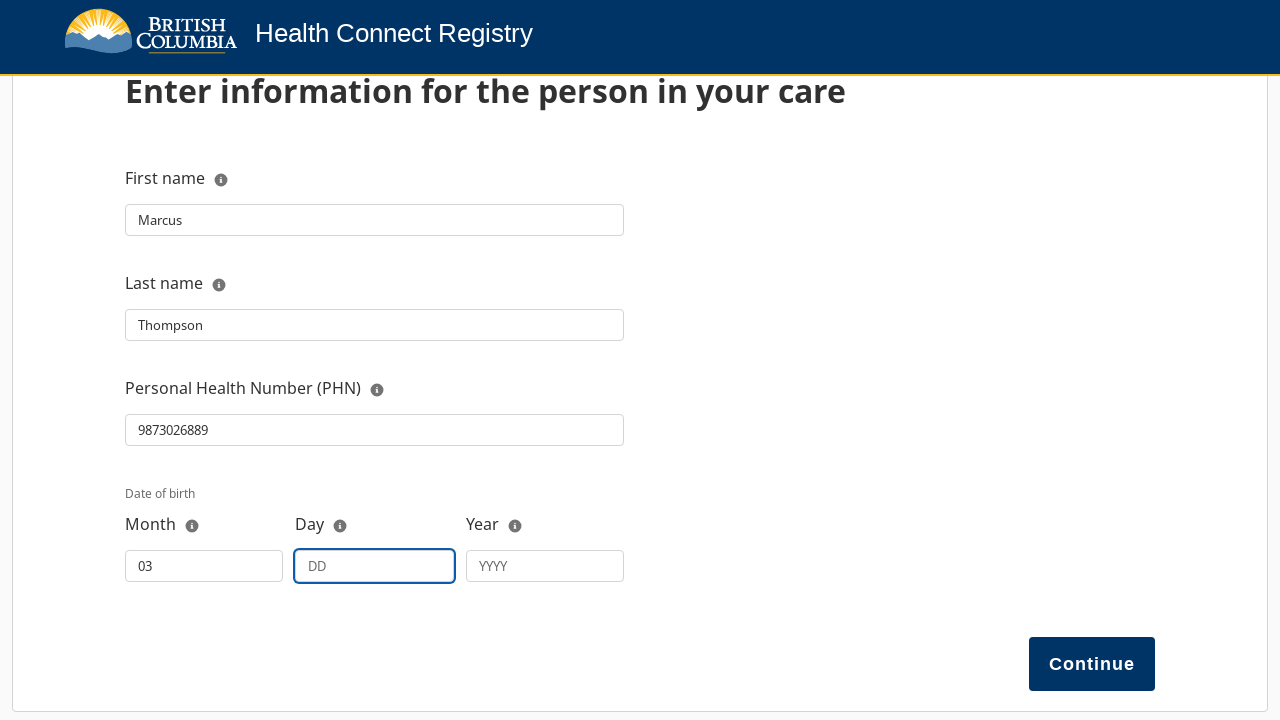

Filled date of birth day with '15' on internal:attr=[placeholder="DD"i]
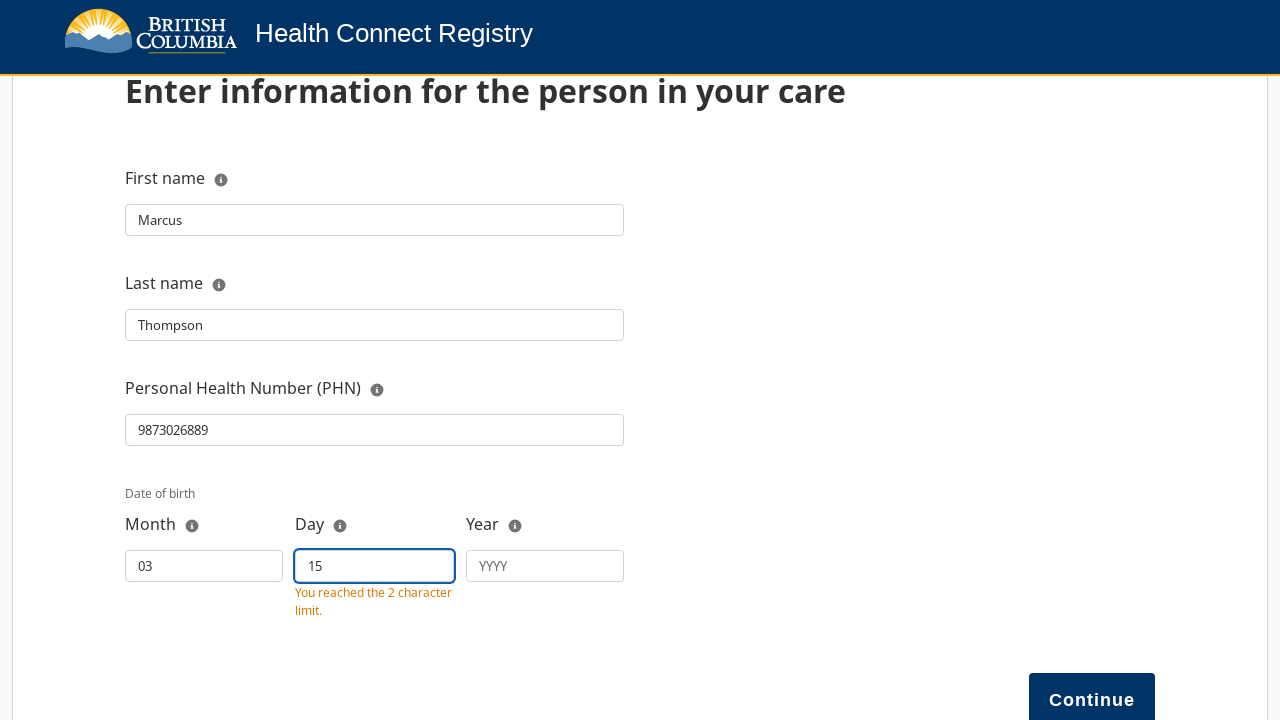

Clicked date of birth year field at (545, 566) on internal:attr=[placeholder="YYYY"i]
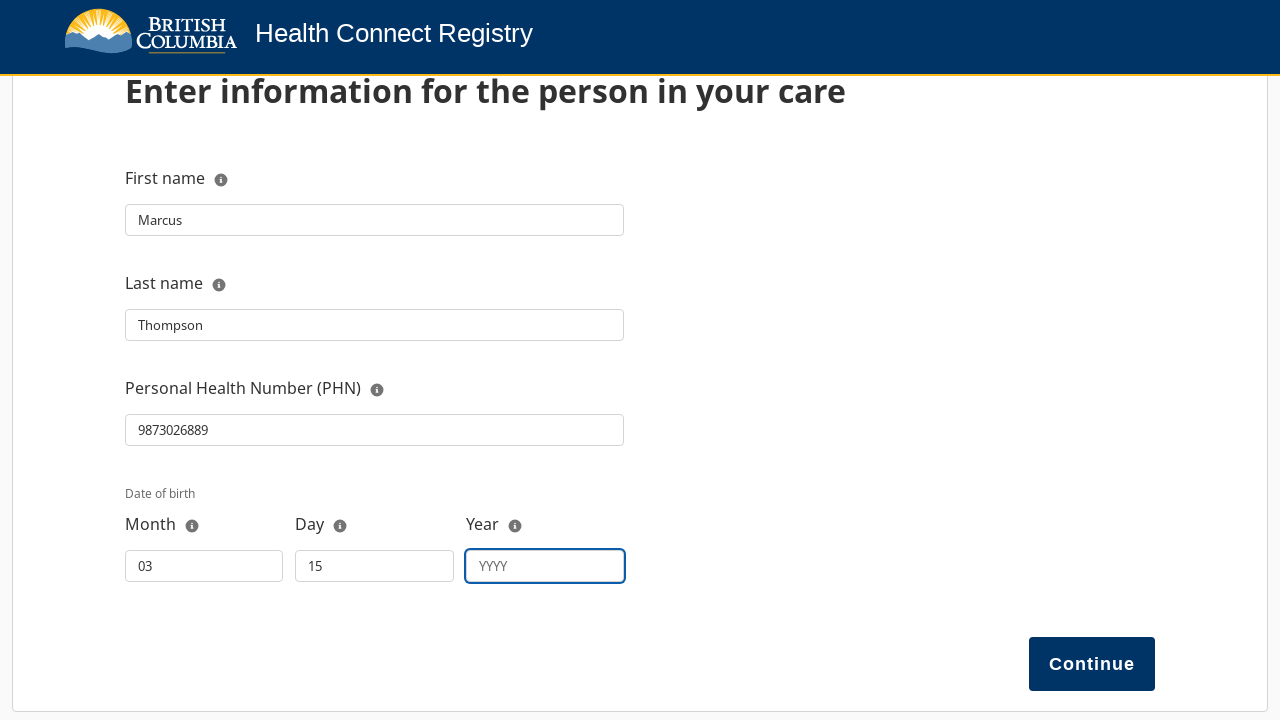

Filled date of birth year with '1985' on internal:attr=[placeholder="YYYY"i]
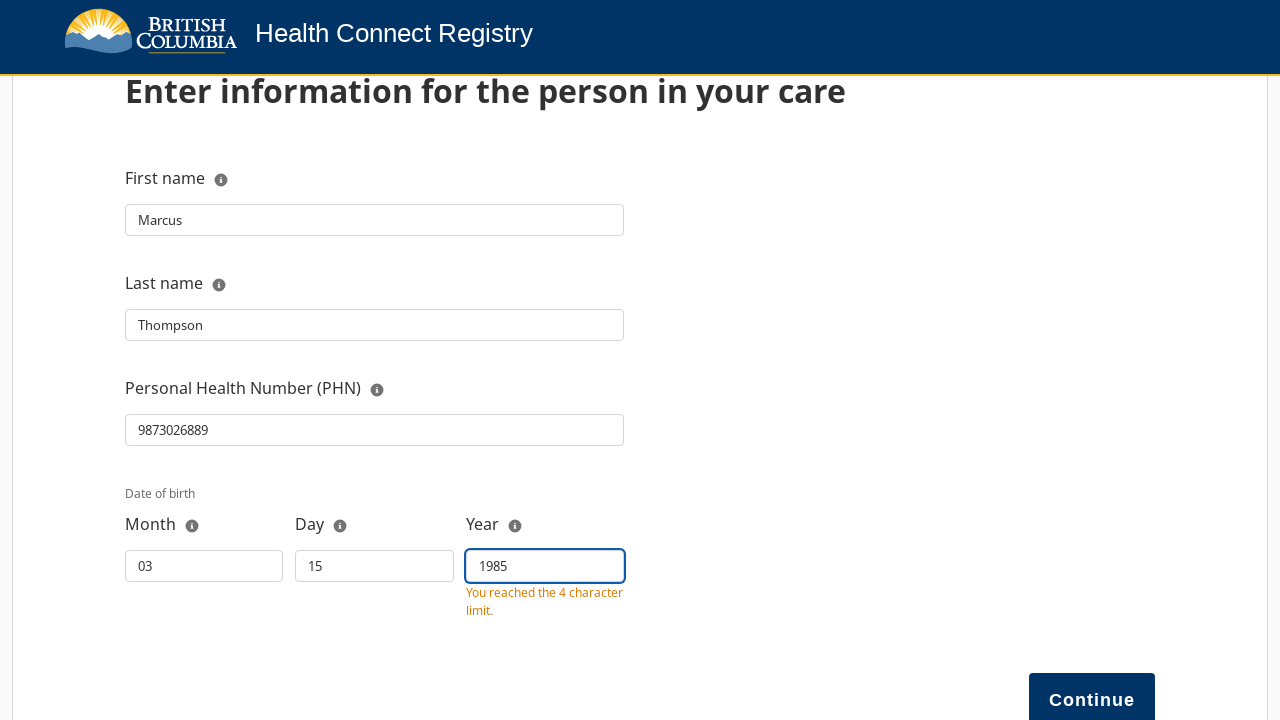

Clicked Continue button to proceed with registration at (1092, 693) on internal:role=button[name="Continue"i]
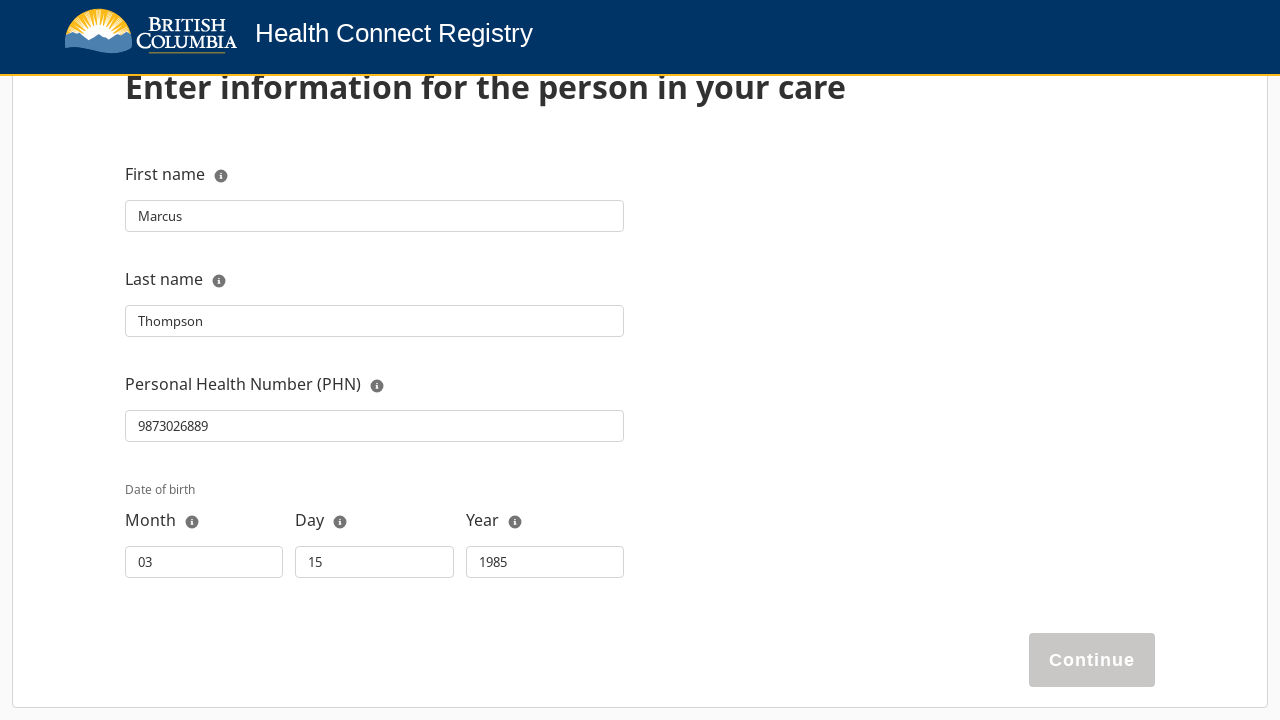

Clicked Continue button on next step at (1092, 660) on internal:role=button[name="Continue"i]
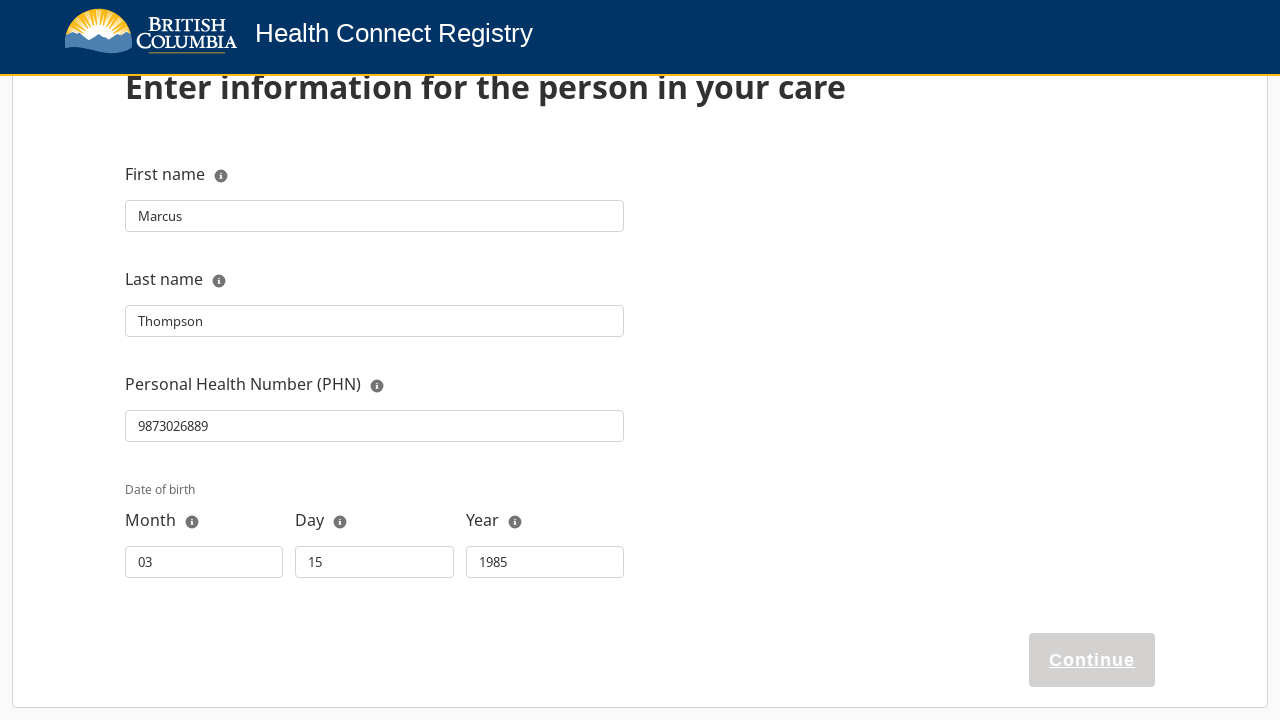

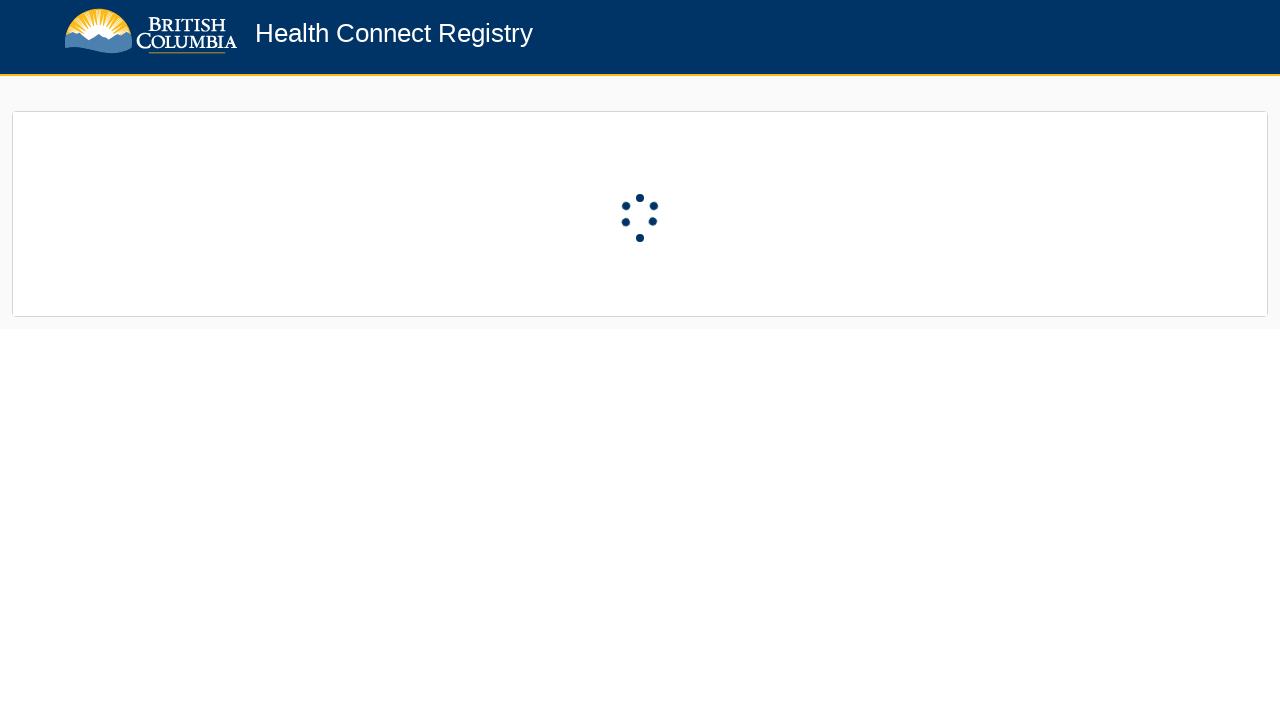